Tests interaction with the Kaleidoscope website by clicking on text elements with stylized duplicate lettering, likely part of an interactive design showcase.

Starting URL: https://qodeinteractive.com/kaleidoscope/

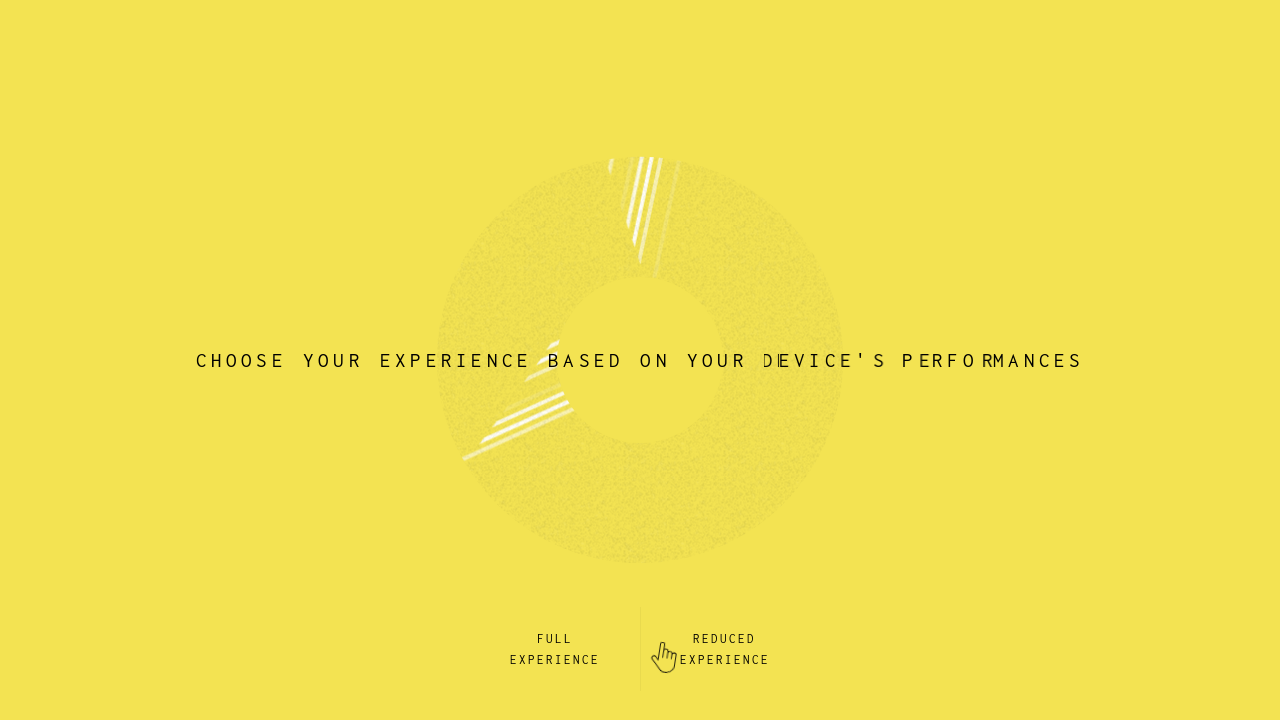

Clicked on 'Full' text element with stylized duplicate lettering at (555, 638) on internal:text="FFuullll"i
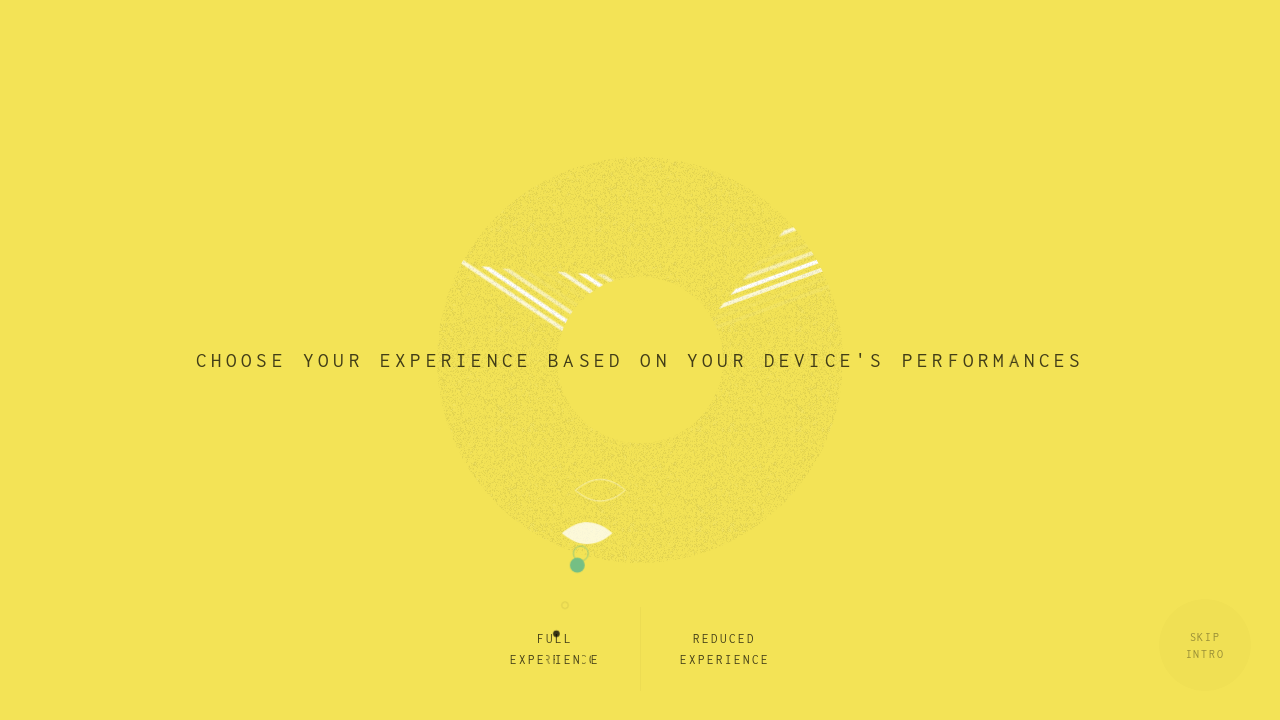

Clicked on device experience selection div with stylized duplicate text at (640, 360) on div >> internal:has-text="CChhoooossee yyoouurr eexxppeerriieennccee bbaasseedd 
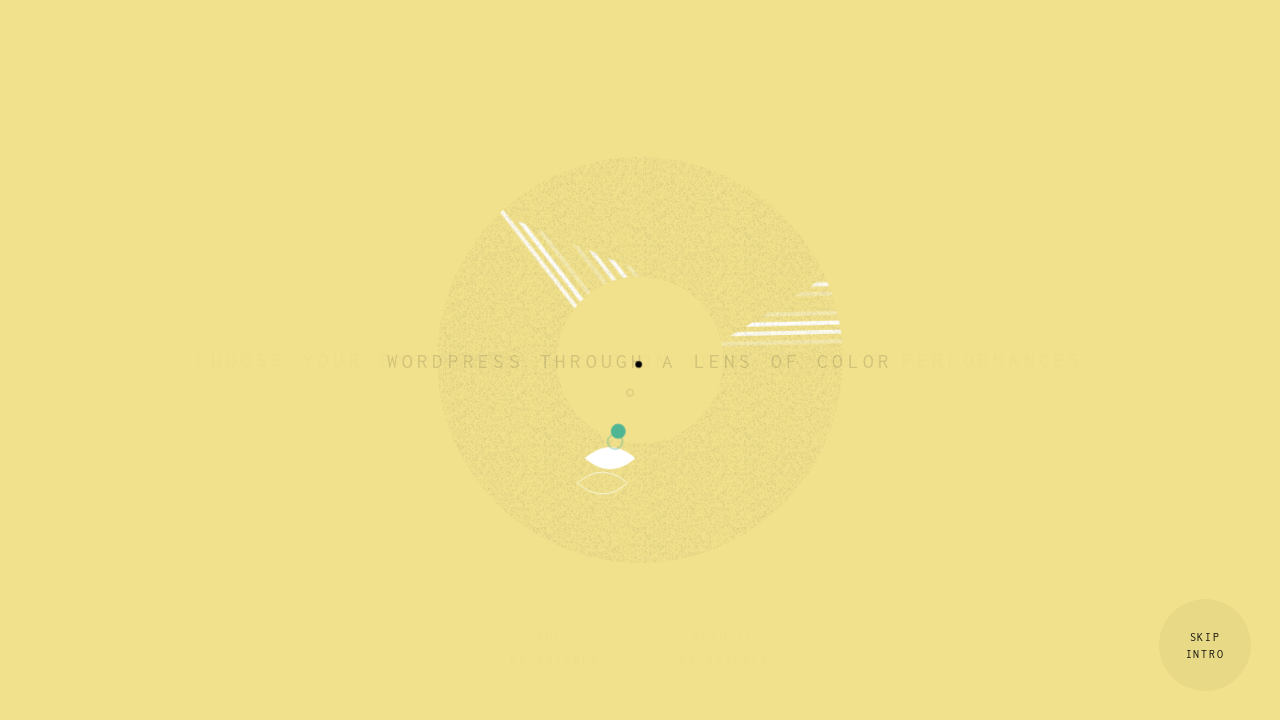

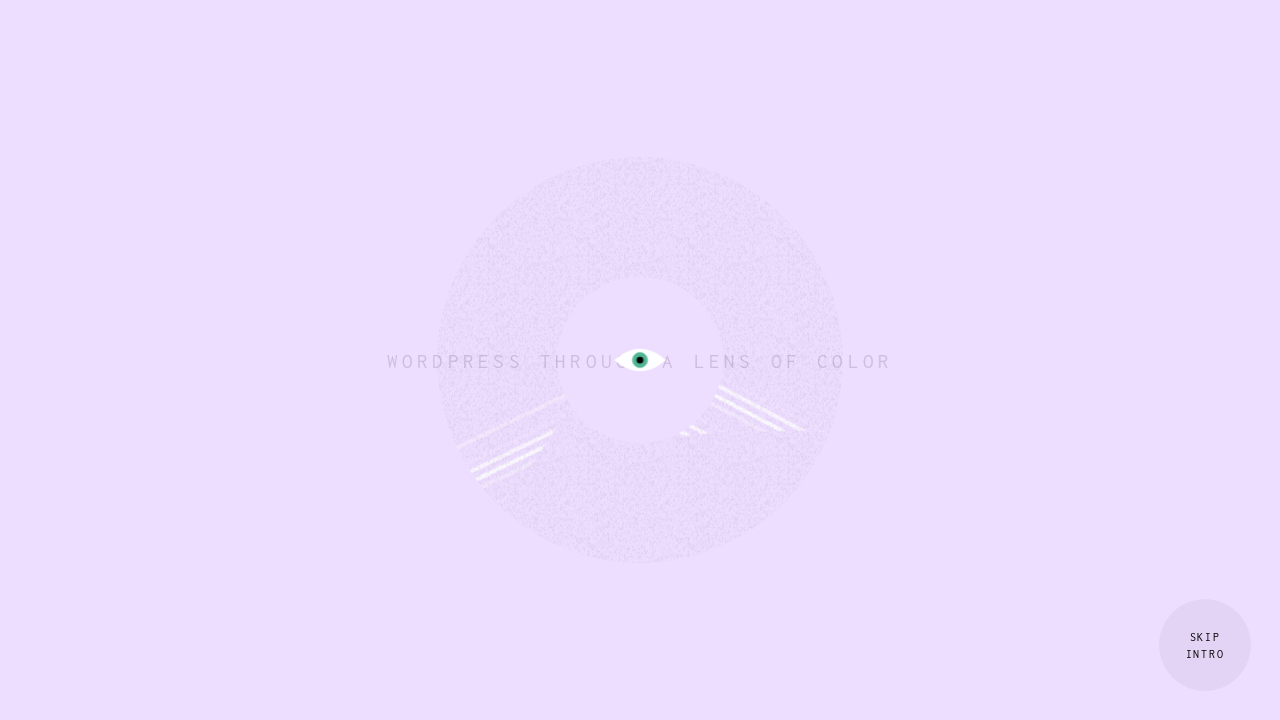